Tests clicking a button that triggers a JavaScript alert after a 5-second delay and accepts it

Starting URL: https://demoqa.com/alerts

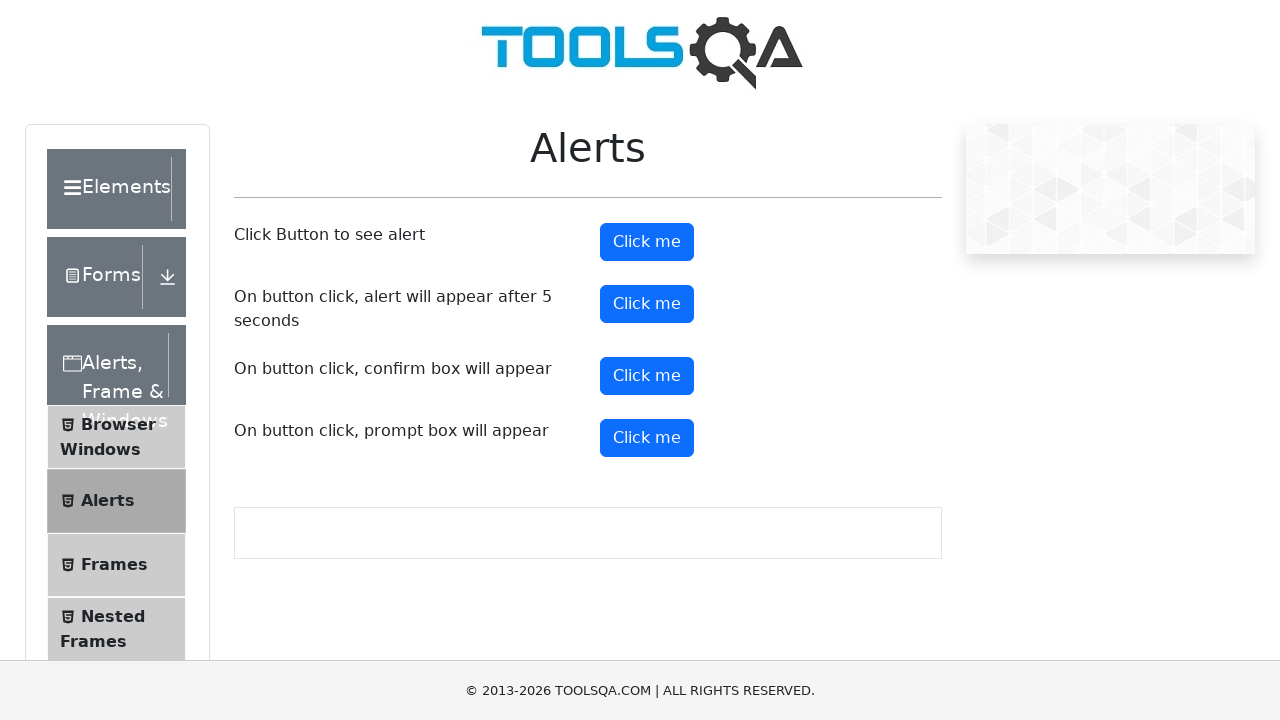

Set up dialog handler to automatically accept alerts
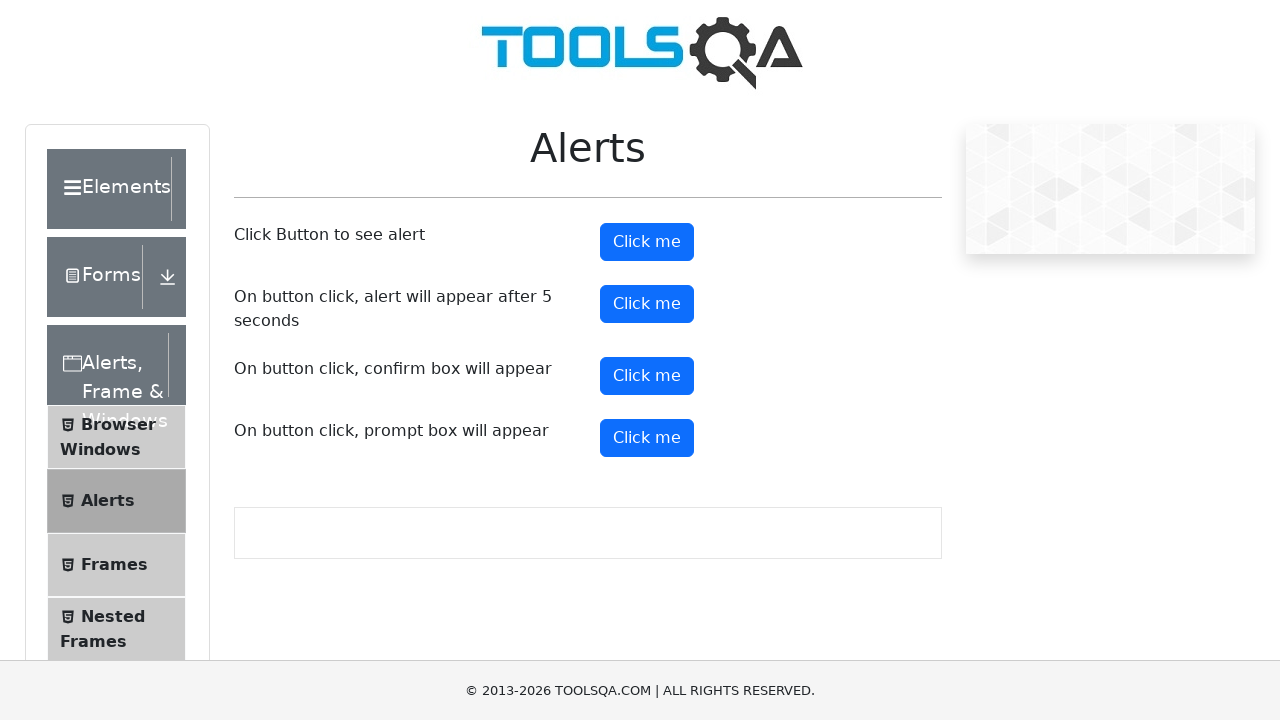

Clicked the timer alert button at (647, 304) on xpath=//*[@id="timerAlertButton"]
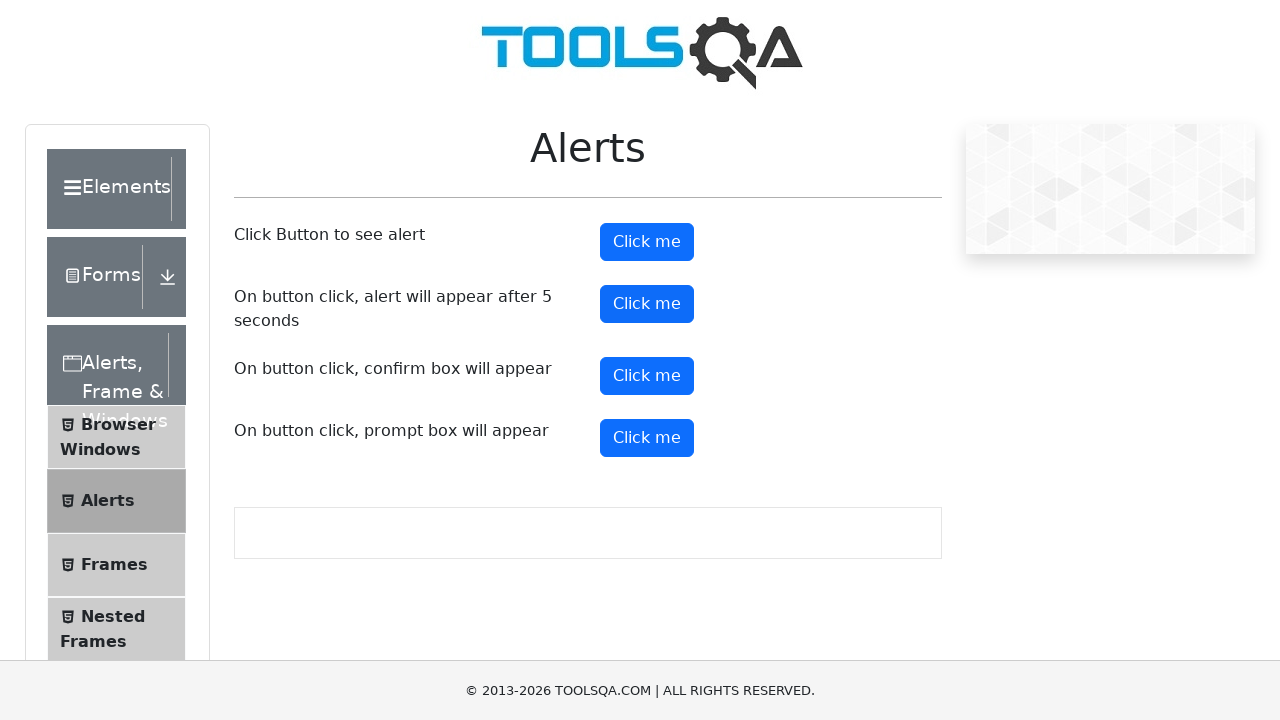

Waited 6 seconds for the delayed alert to appear and be accepted
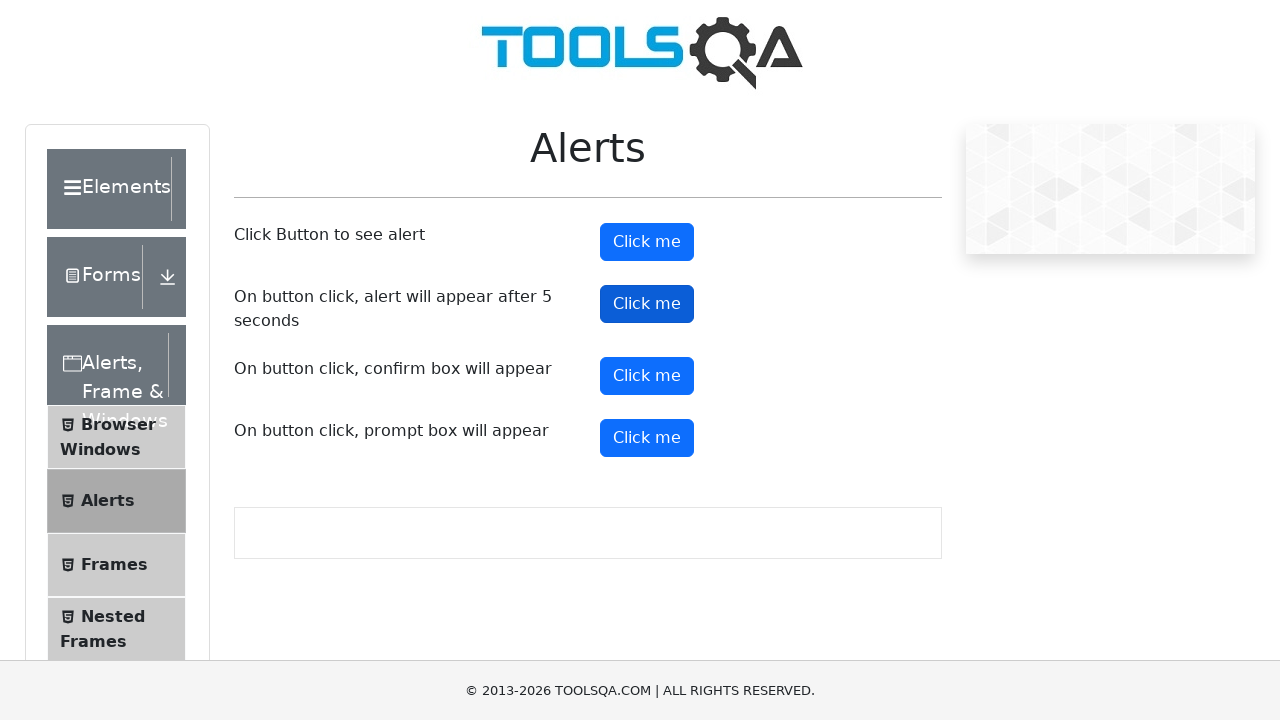

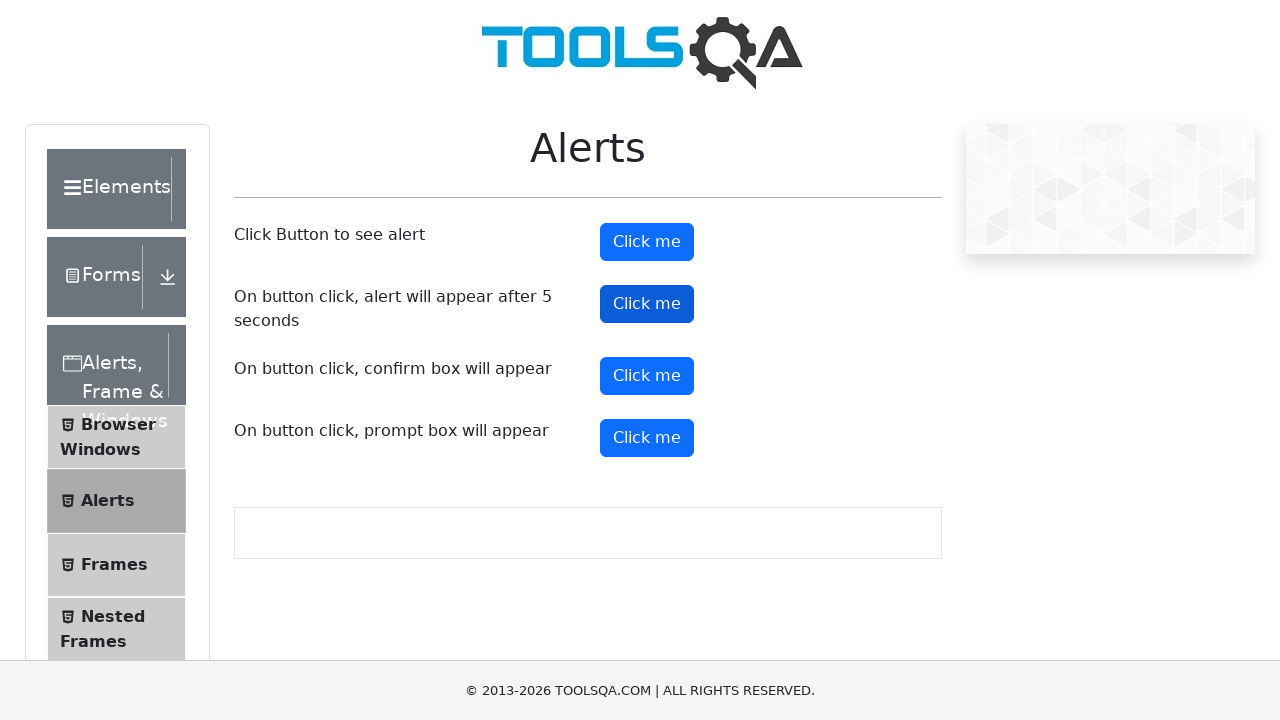